Navigates to the Semantic UI dropdown documentation page and scrolls to the "Search Selection" section heading.

Starting URL: https://semantic-ui.com/modules/dropdown.html

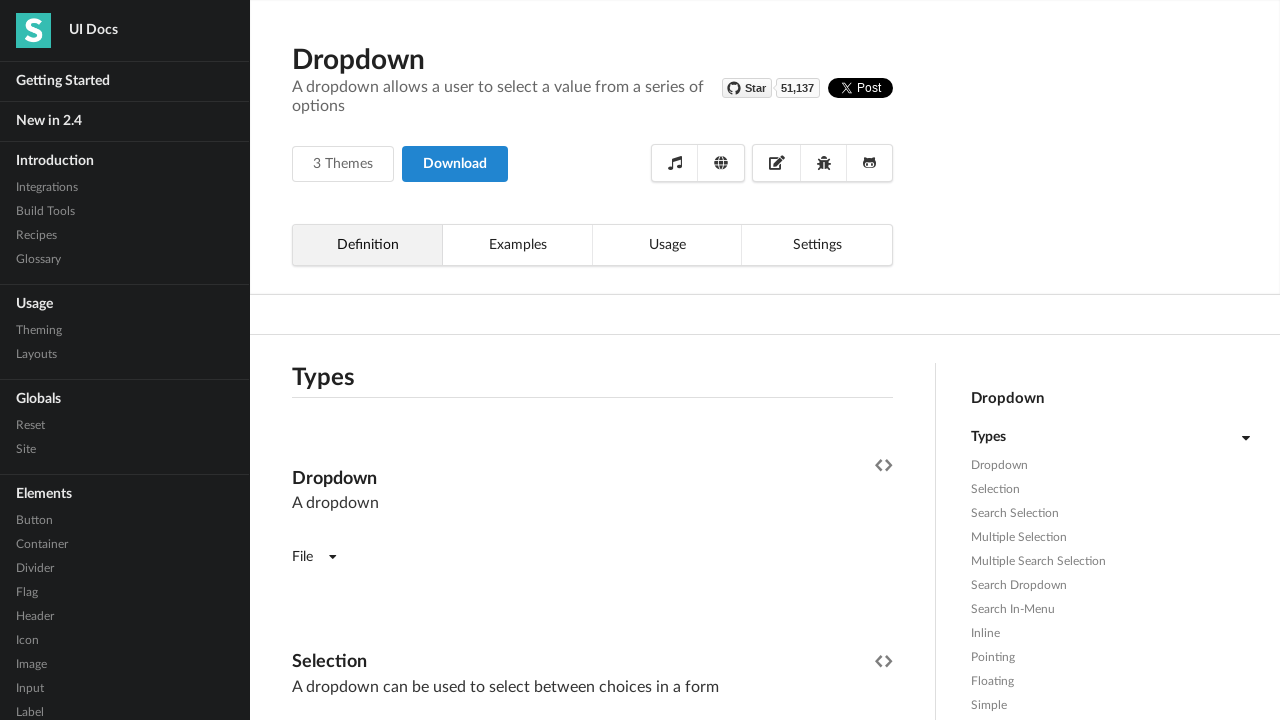

Navigated to Semantic UI dropdown documentation page
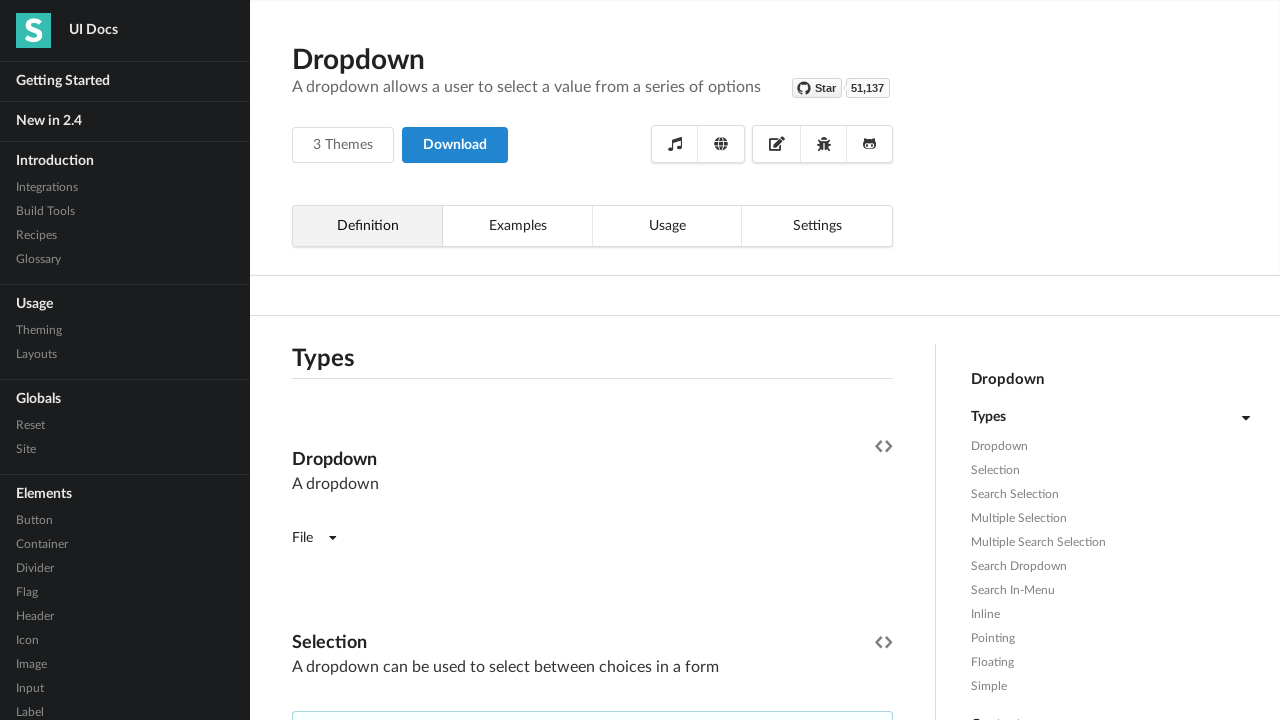

Search Selection heading became visible
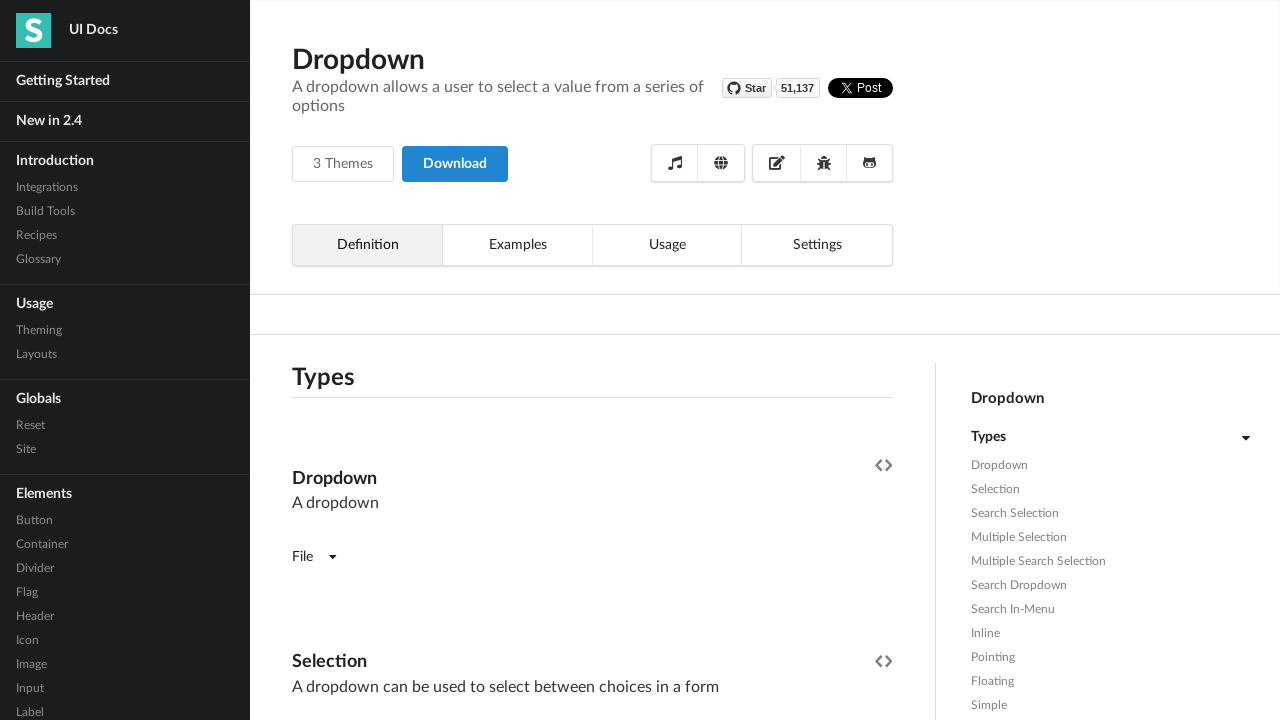

Scrolled to Search Selection section heading
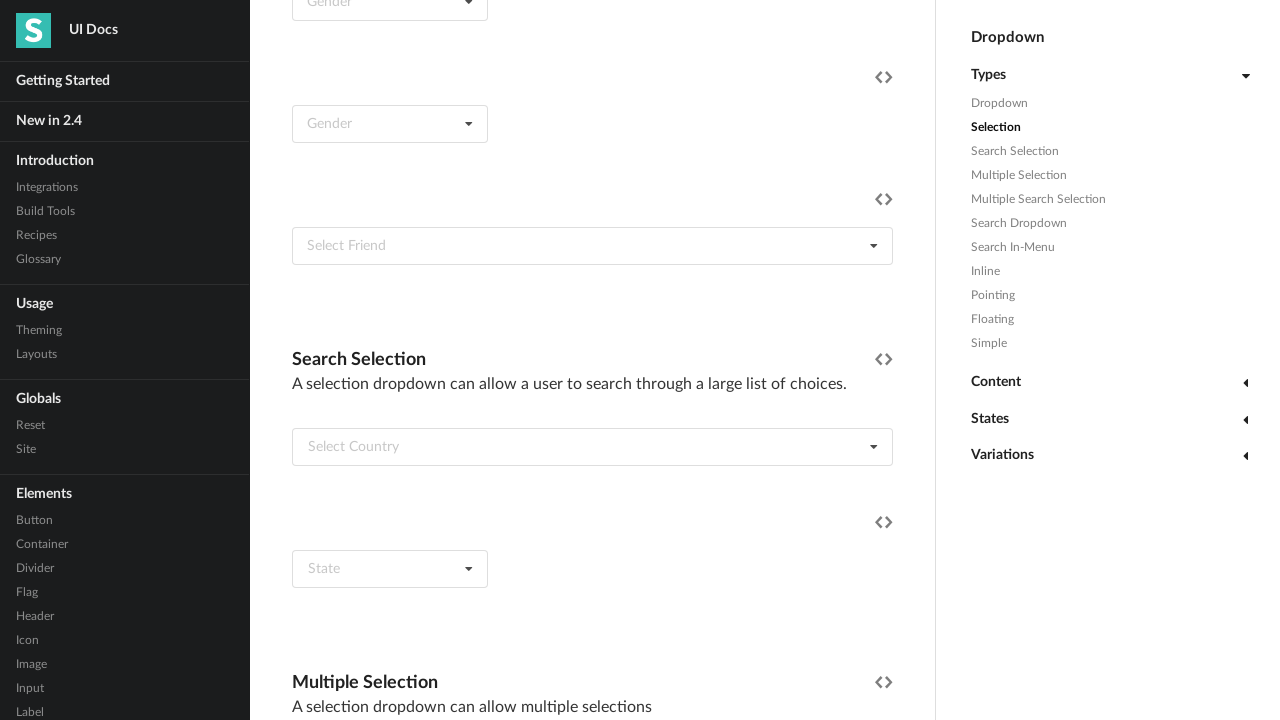

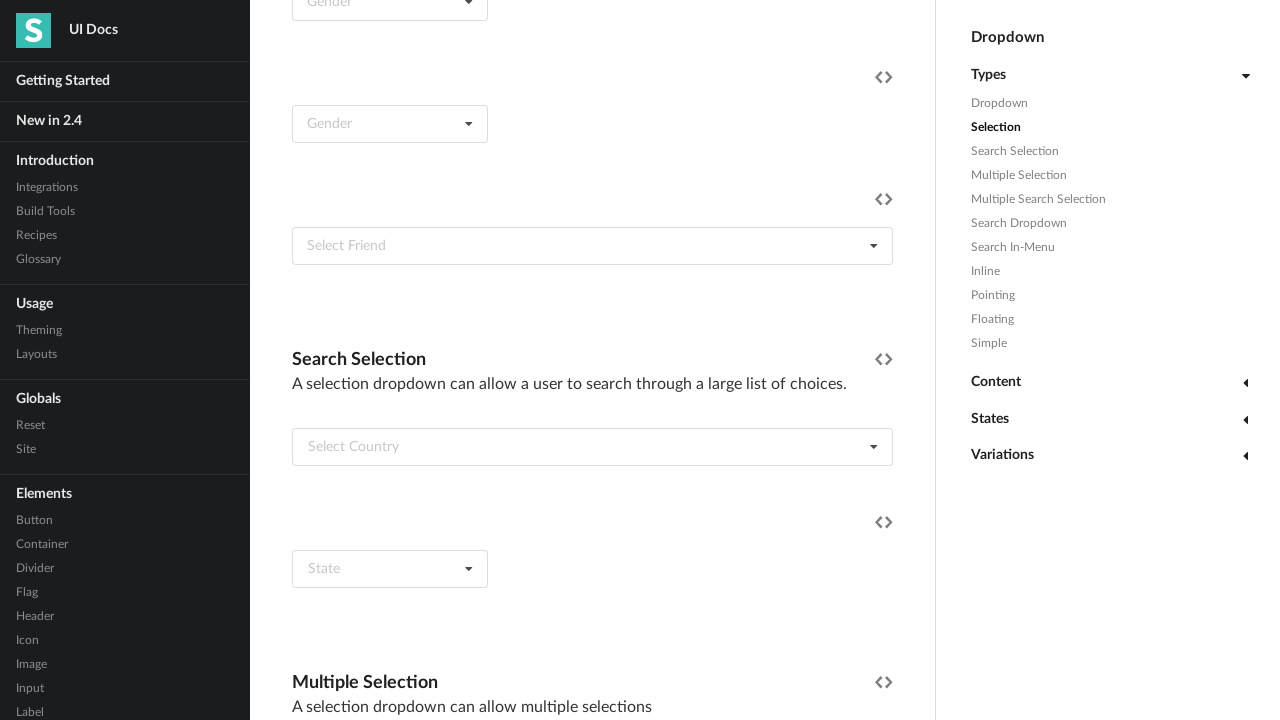